Tests the date picker by clearing the input field and entering a new date value

Starting URL: https://demoqa.com/date-picker

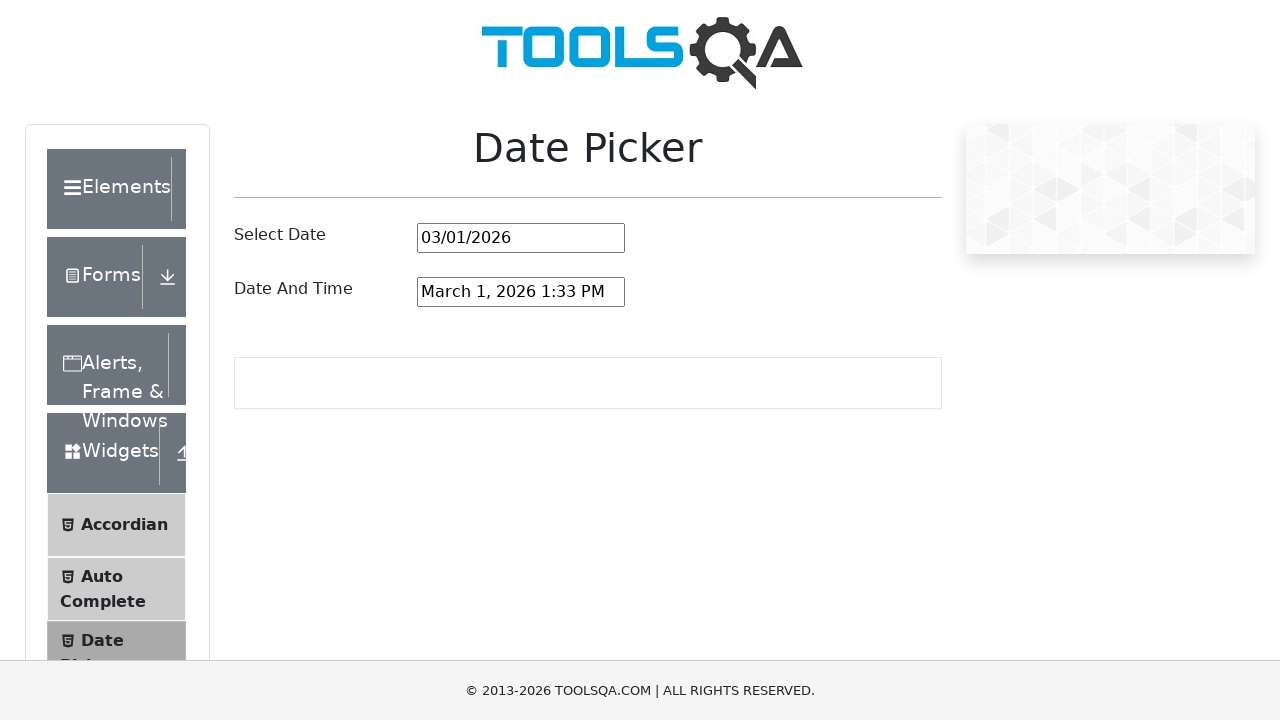

Cleared the date picker input field on #datePickerMonthYearInput
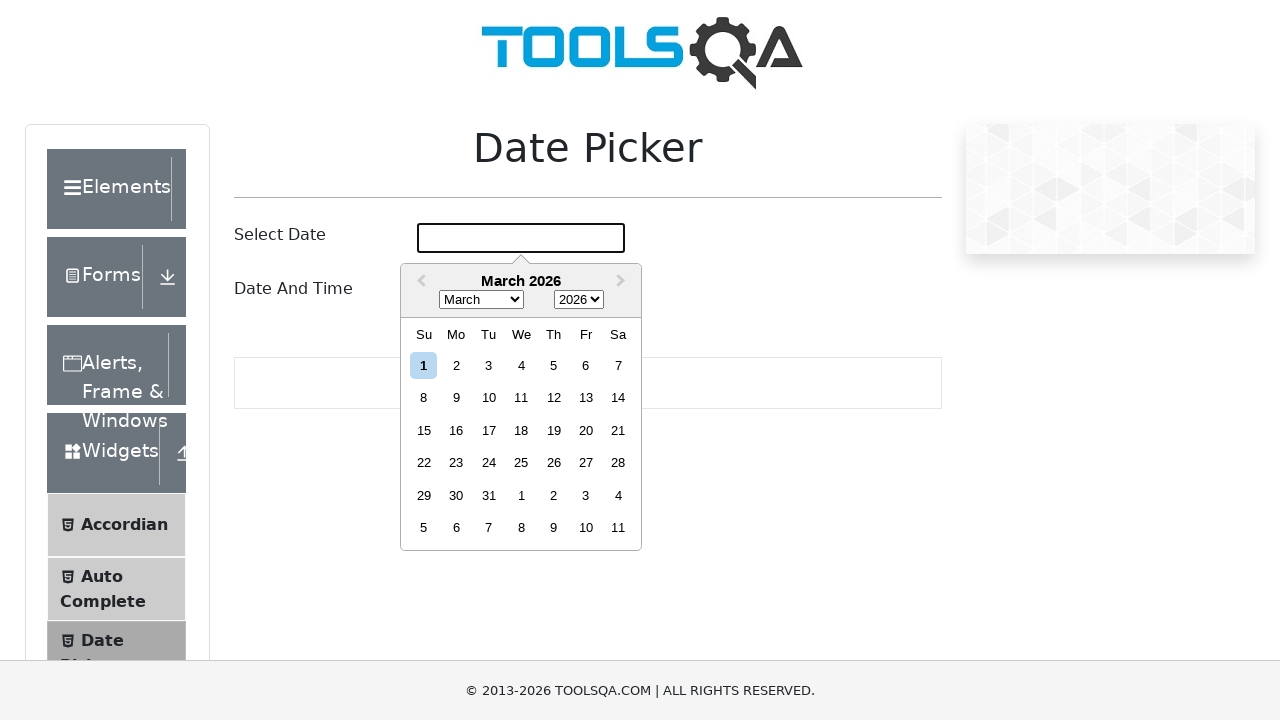

Filled date picker input with date value '16/08/1995' on #datePickerMonthYearInput
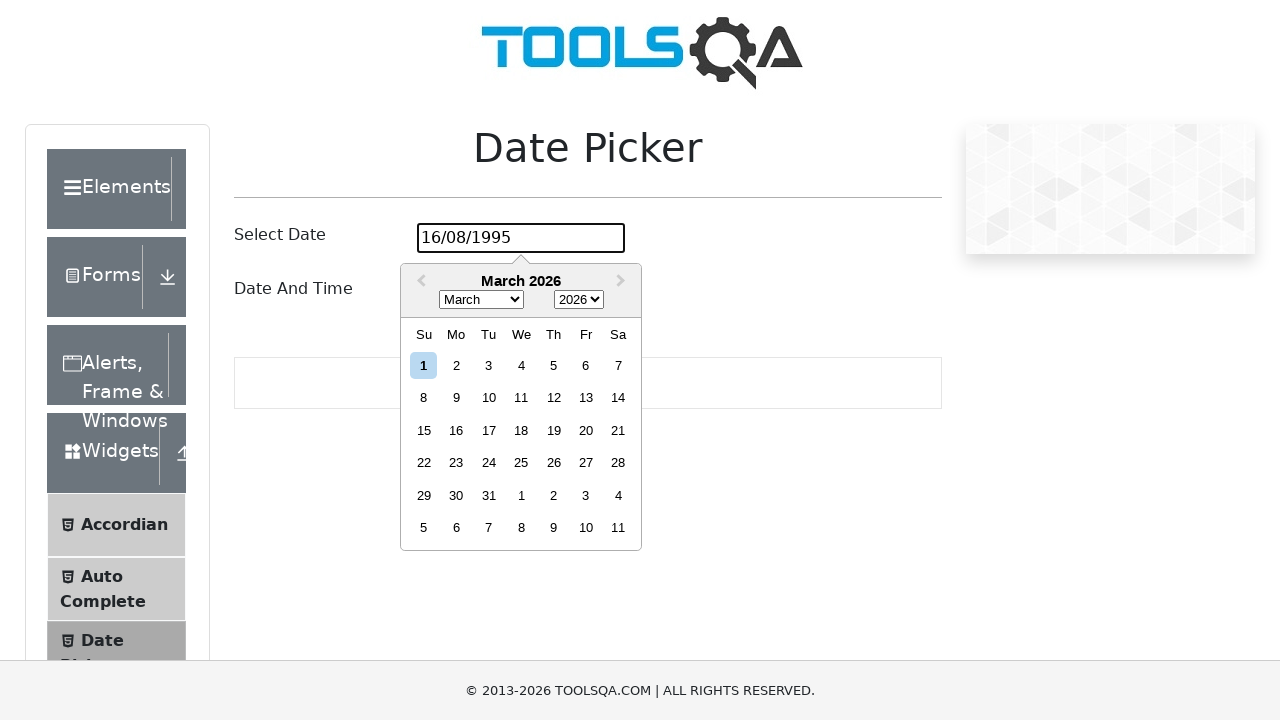

Pressed Enter to confirm the date selection on #datePickerMonthYearInput
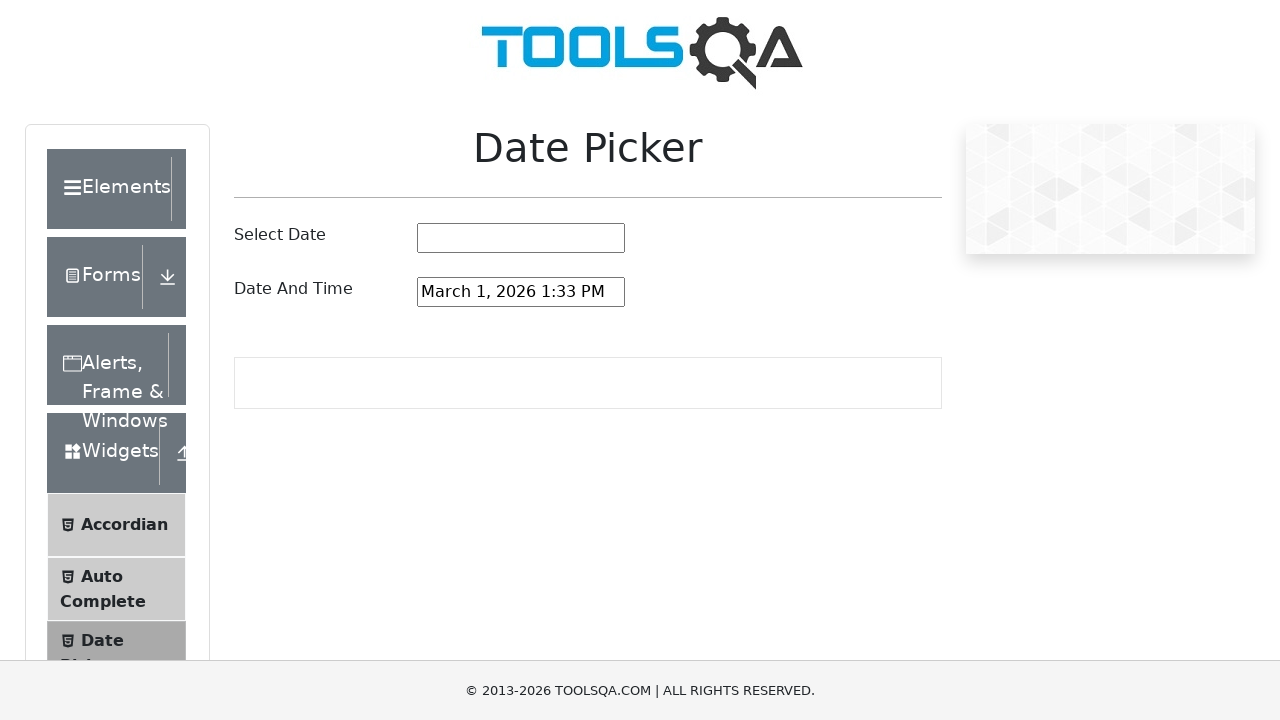

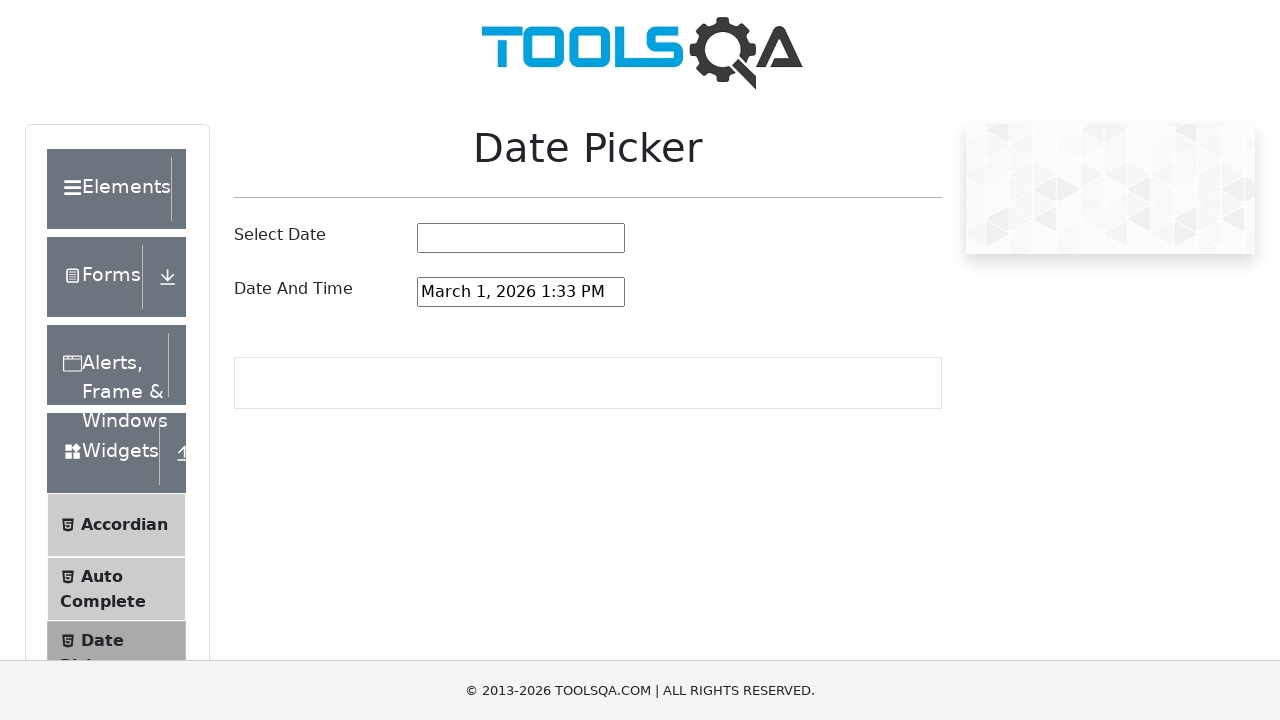